Tests handling of JavaScript confirm popup by dismissing the confirmation dialog

Starting URL: https://www.w3schools.com/js/tryit.asp?filename=tryjs_confirm

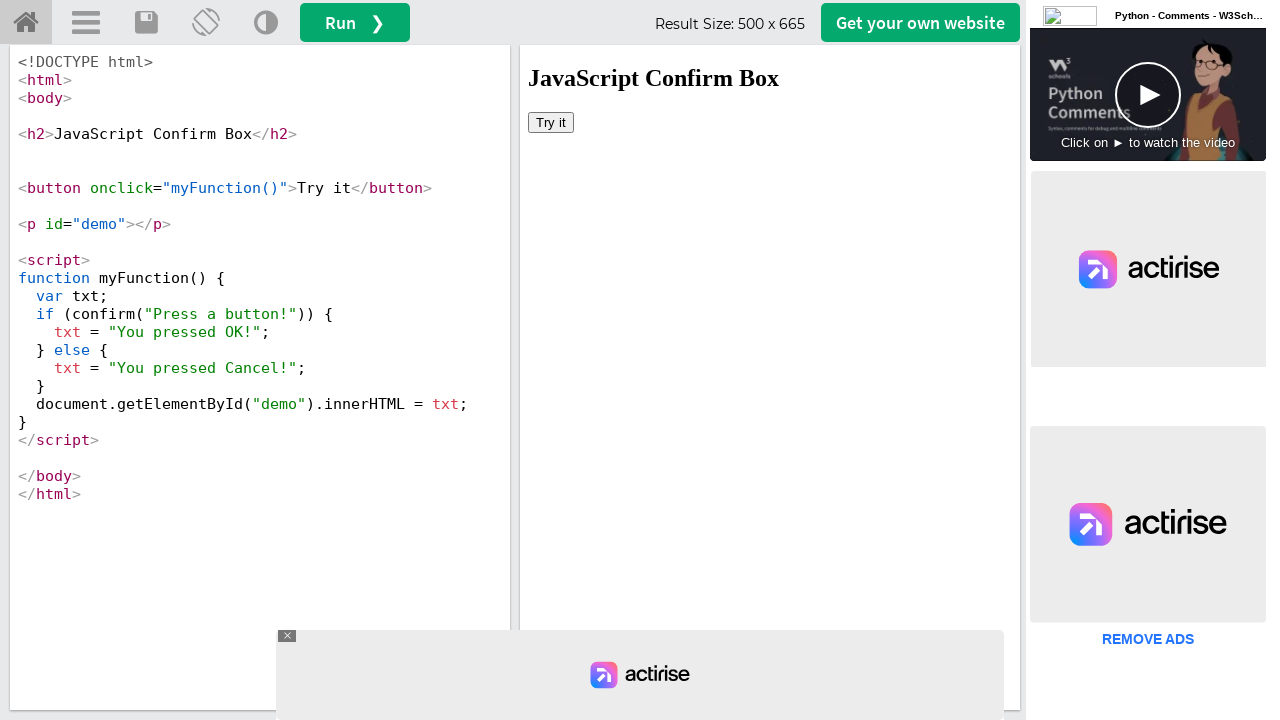

Clicked 'Try it' button in iframe to trigger confirm popup at (551, 122) on iframe[name='iframeResult'] >> internal:control=enter-frame >> xpath=//button[te
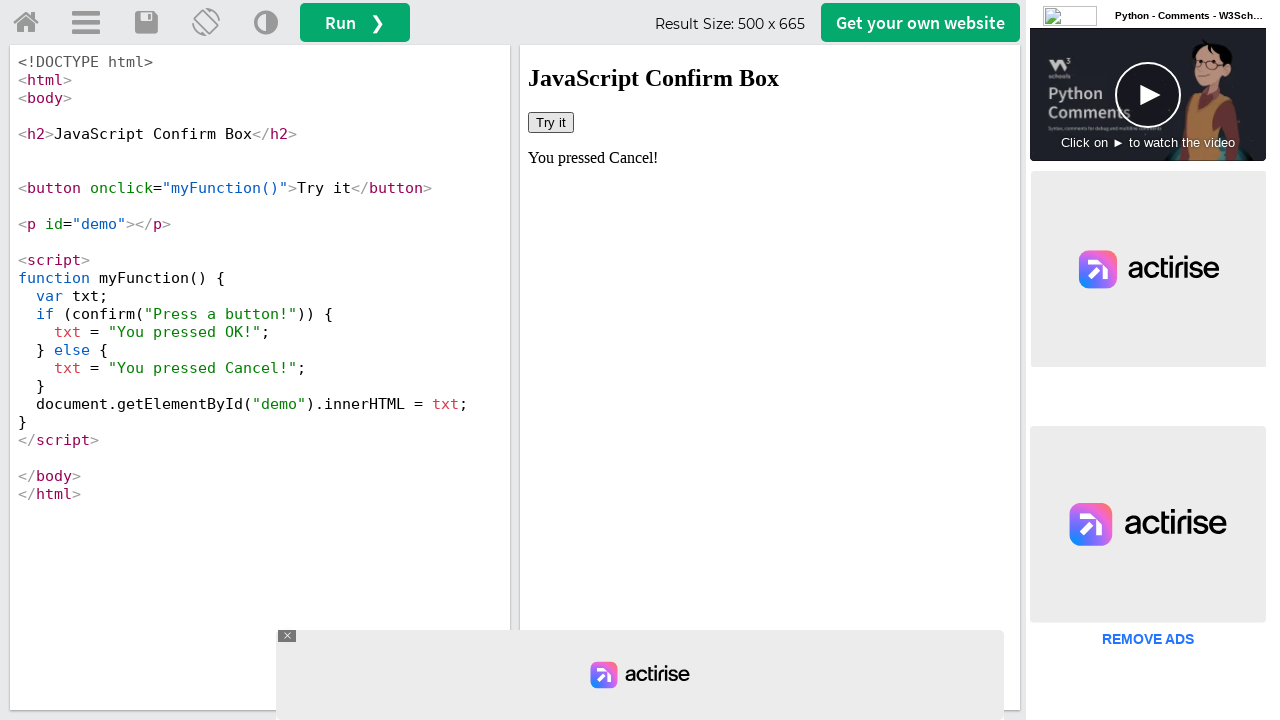

Set up dialog handler to dismiss confirm popup
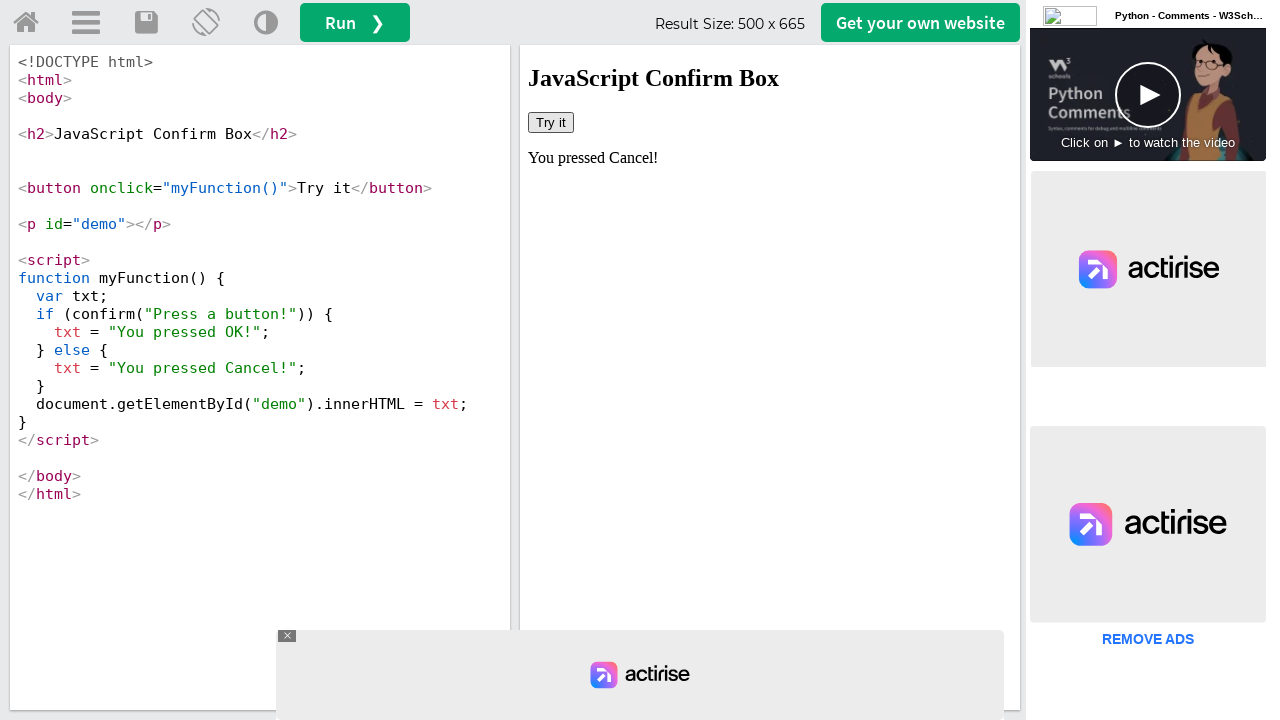

Retrieved result text from #demo element after dismissing confirm dialog
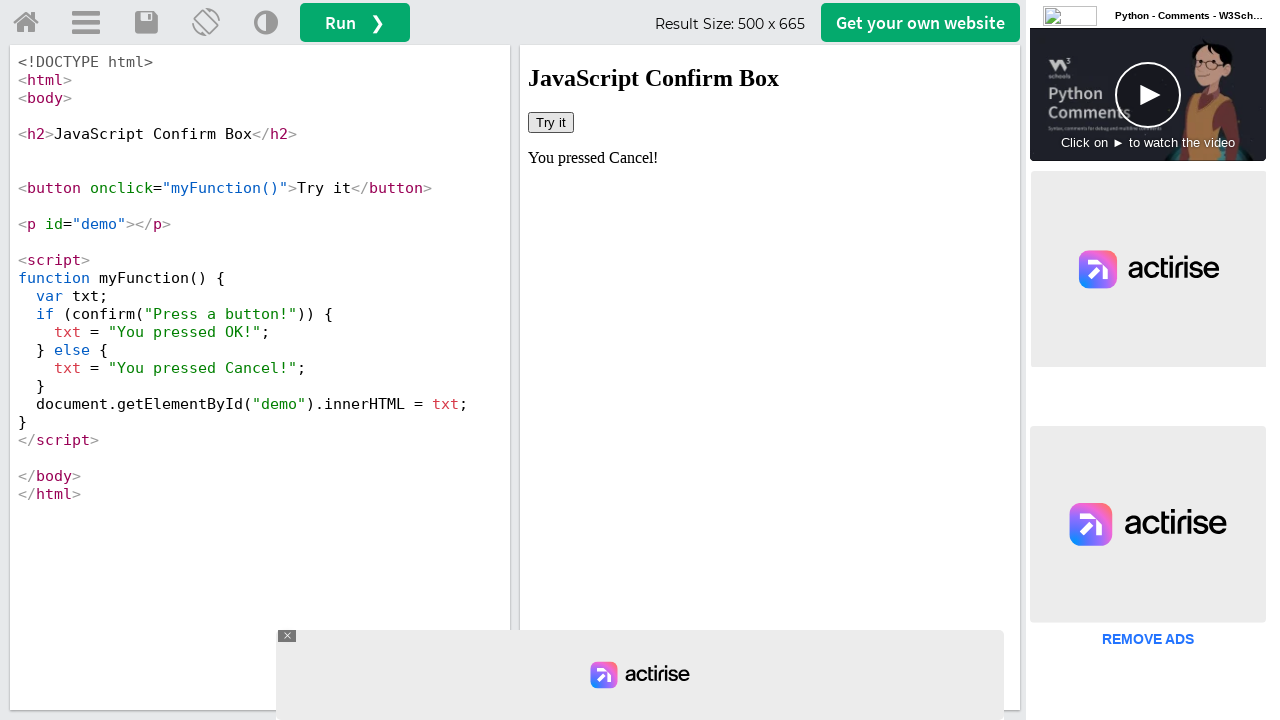

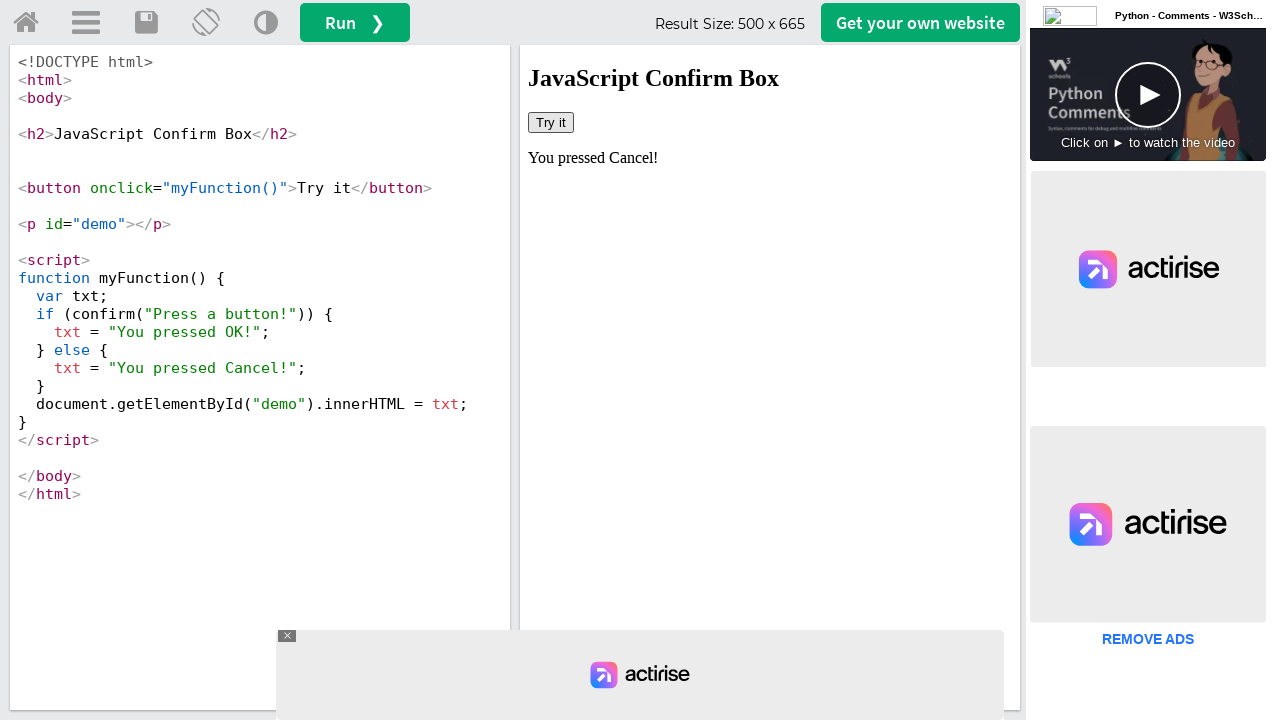